Tests dynamic controls functionality by clicking Remove button, verifying "It's gone!" message appears, then clicking Add button and verifying "It's back!" message appears

Starting URL: https://the-internet.herokuapp.com/dynamic_controls

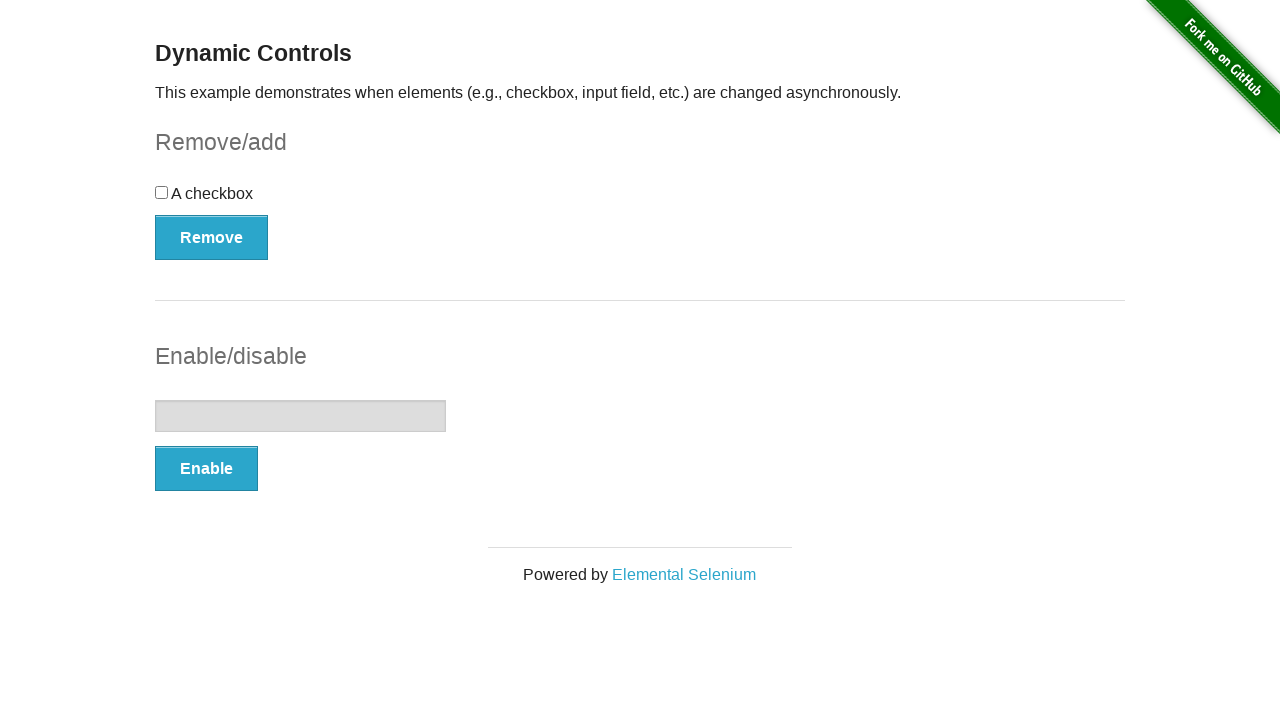

Navigated to dynamic controls page
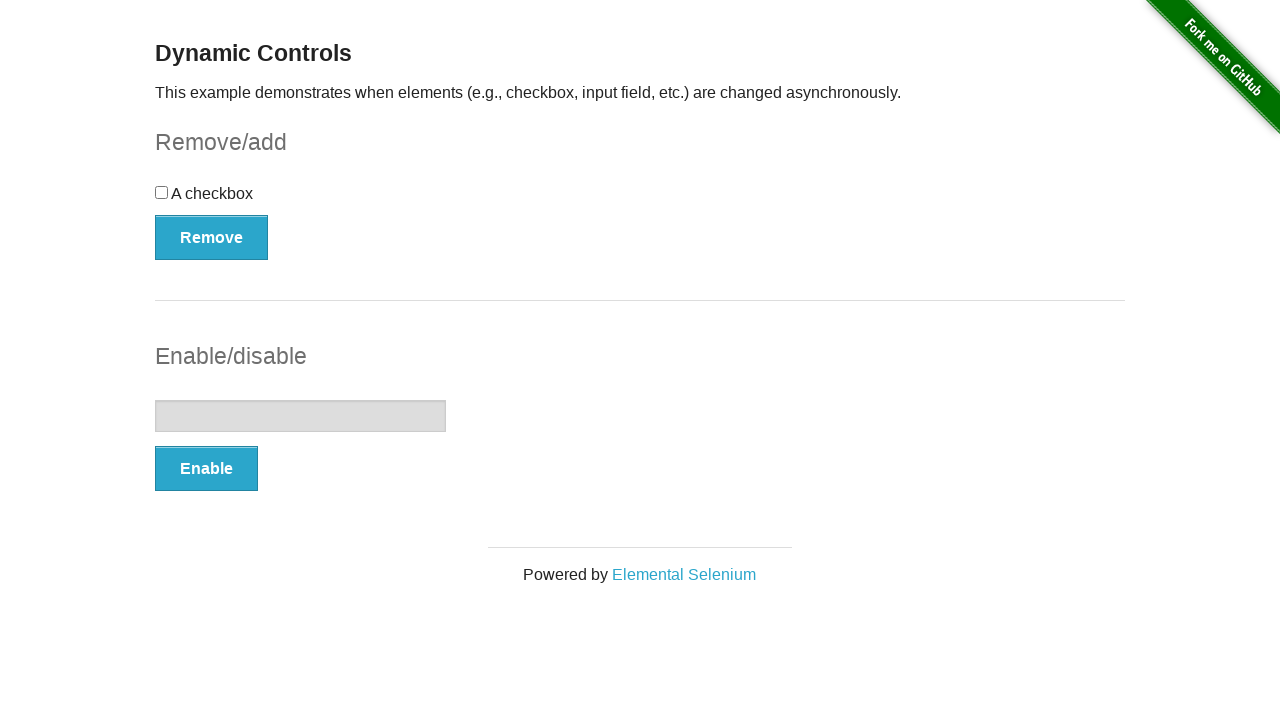

Clicked Remove button at (212, 237) on xpath=//*[text()='Remove']
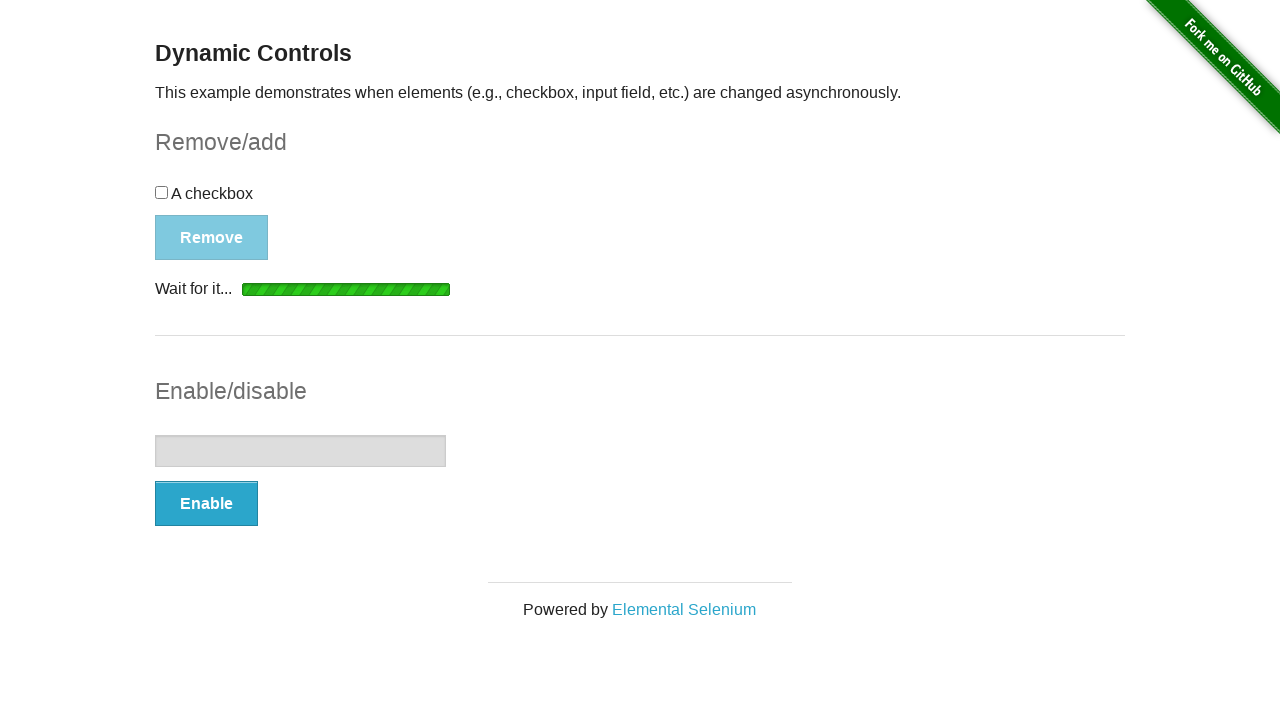

Waited for 'It's gone!' message to appear
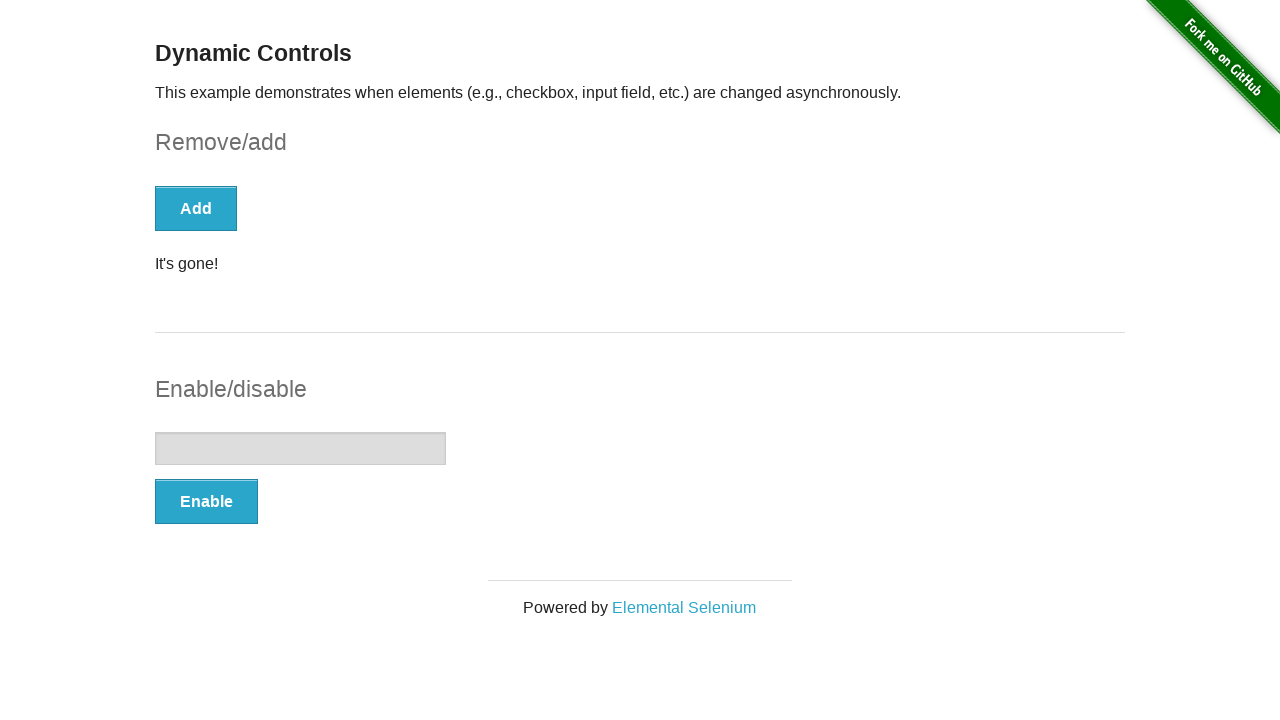

Verified 'It's gone!' message is visible
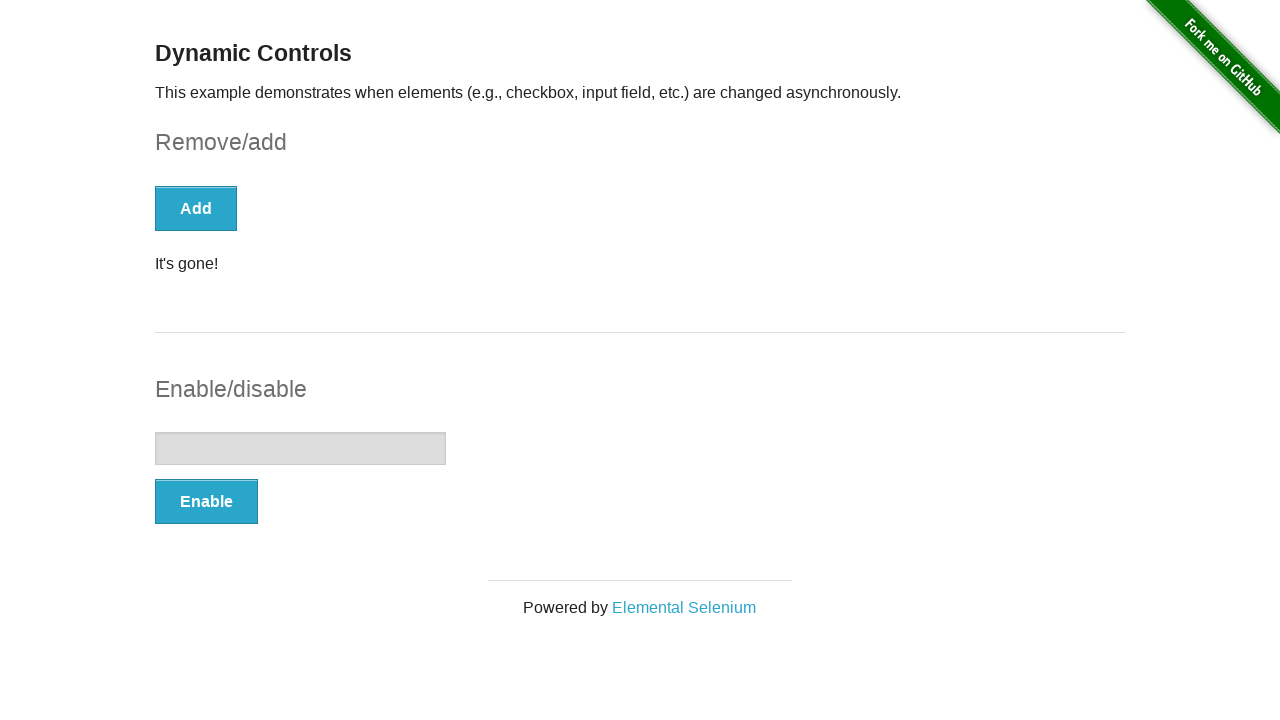

Clicked Add button at (196, 208) on xpath=//button[text()='Add']
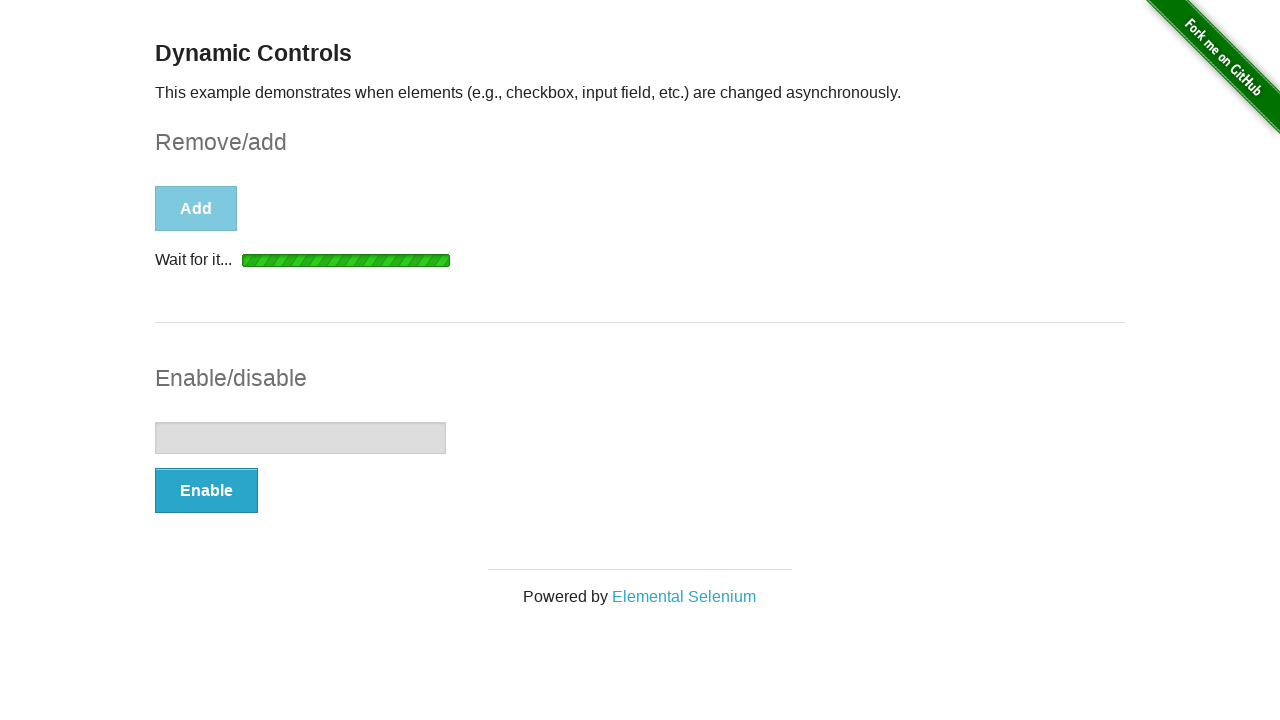

Waited for 'It's back!' message to appear
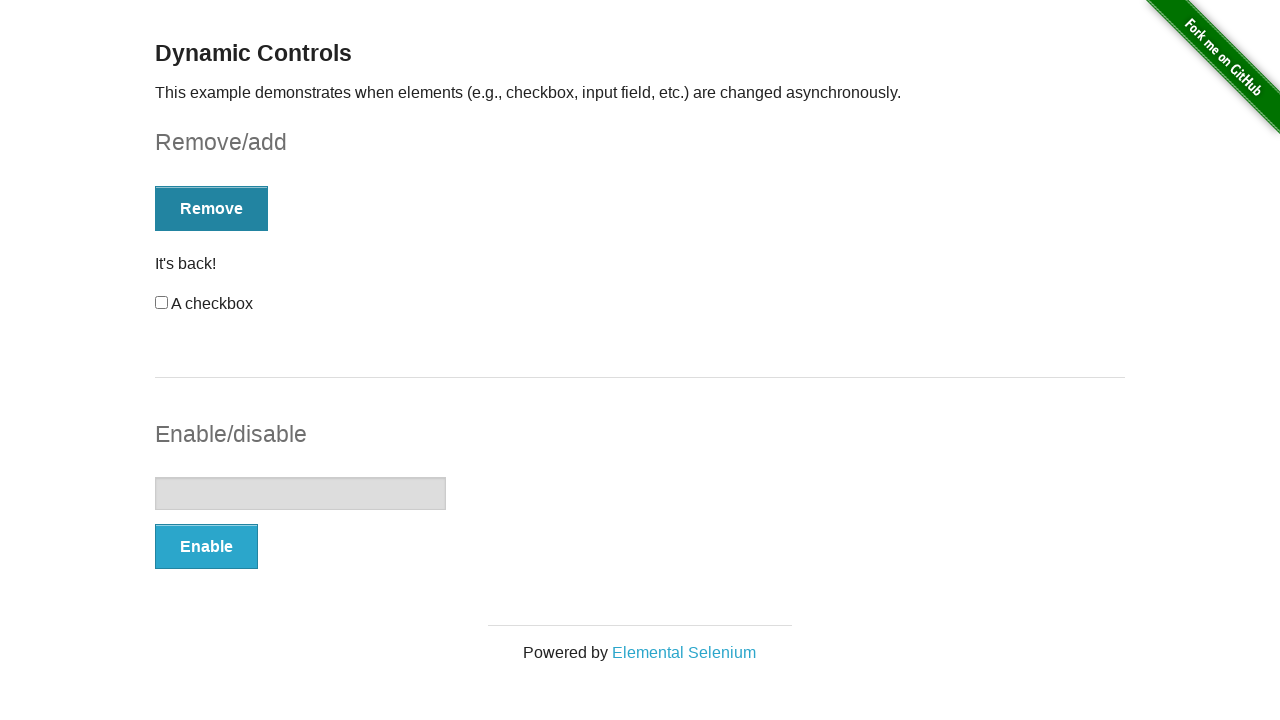

Verified 'It's back!' message is visible
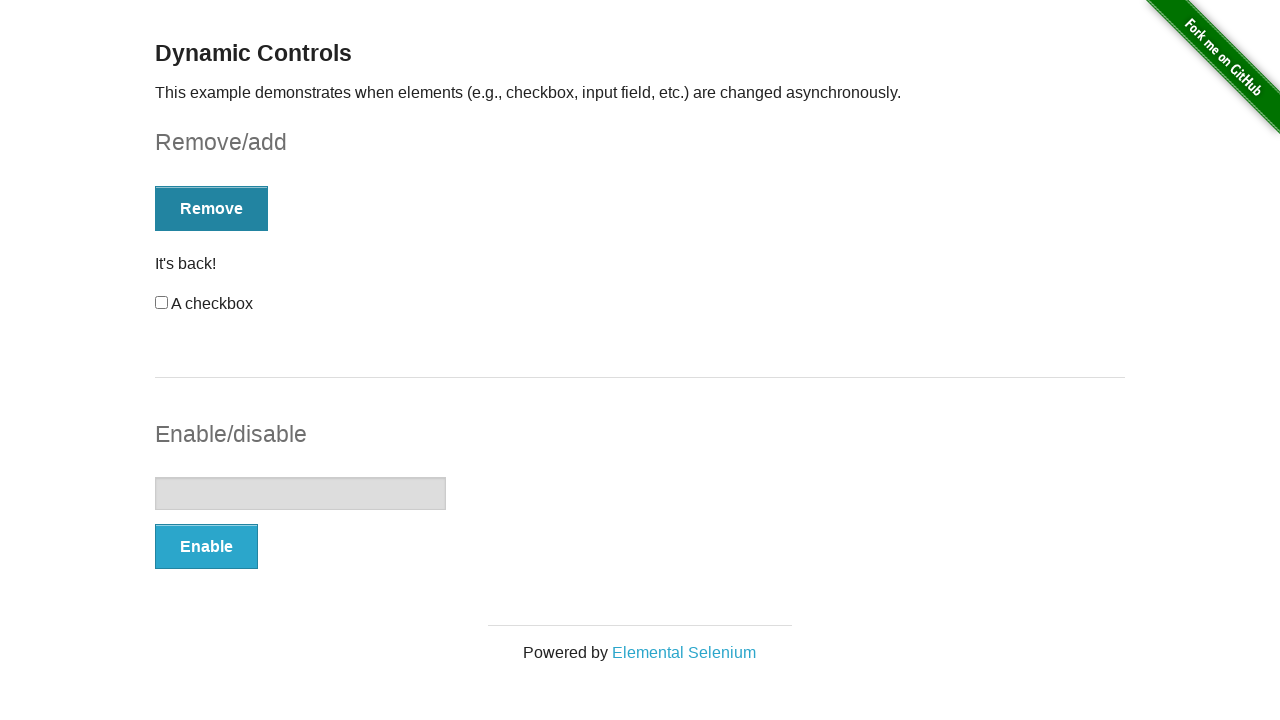

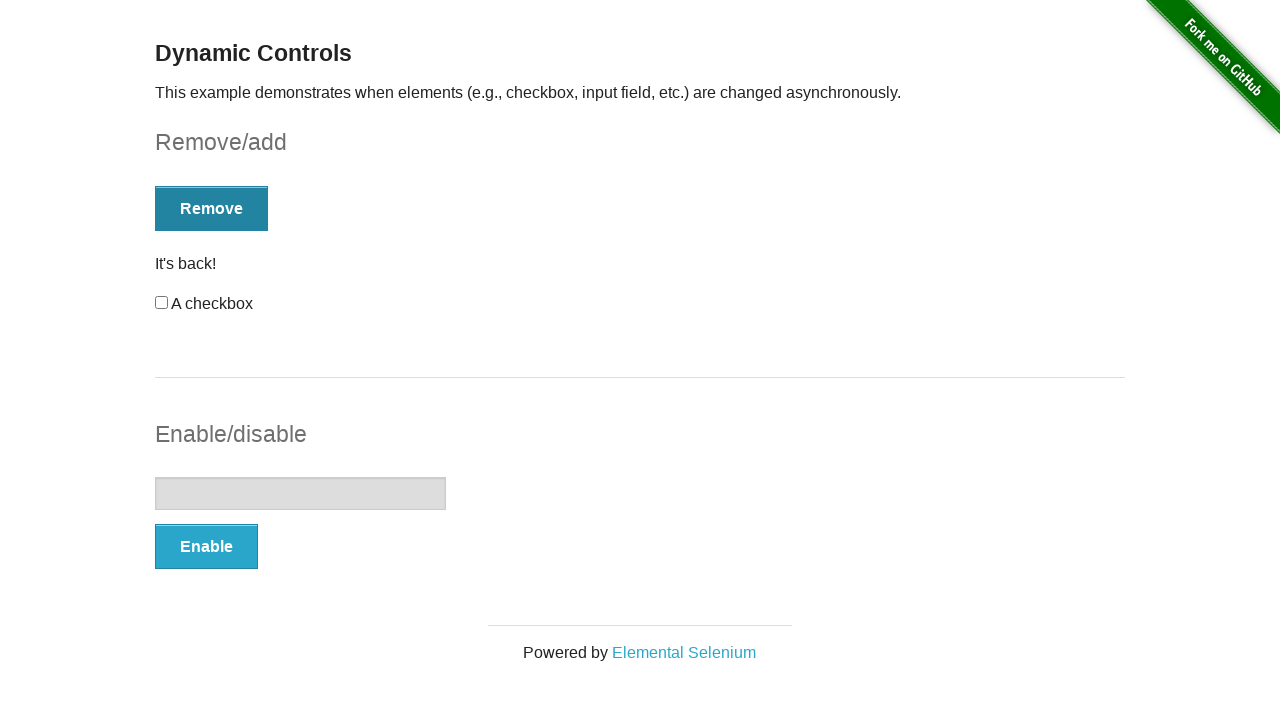